Tests password reset error handling by entering an incorrect username and verifying the error message displayed

Starting URL: https://login1.nextbasecrm.com/?forgot_password=yes

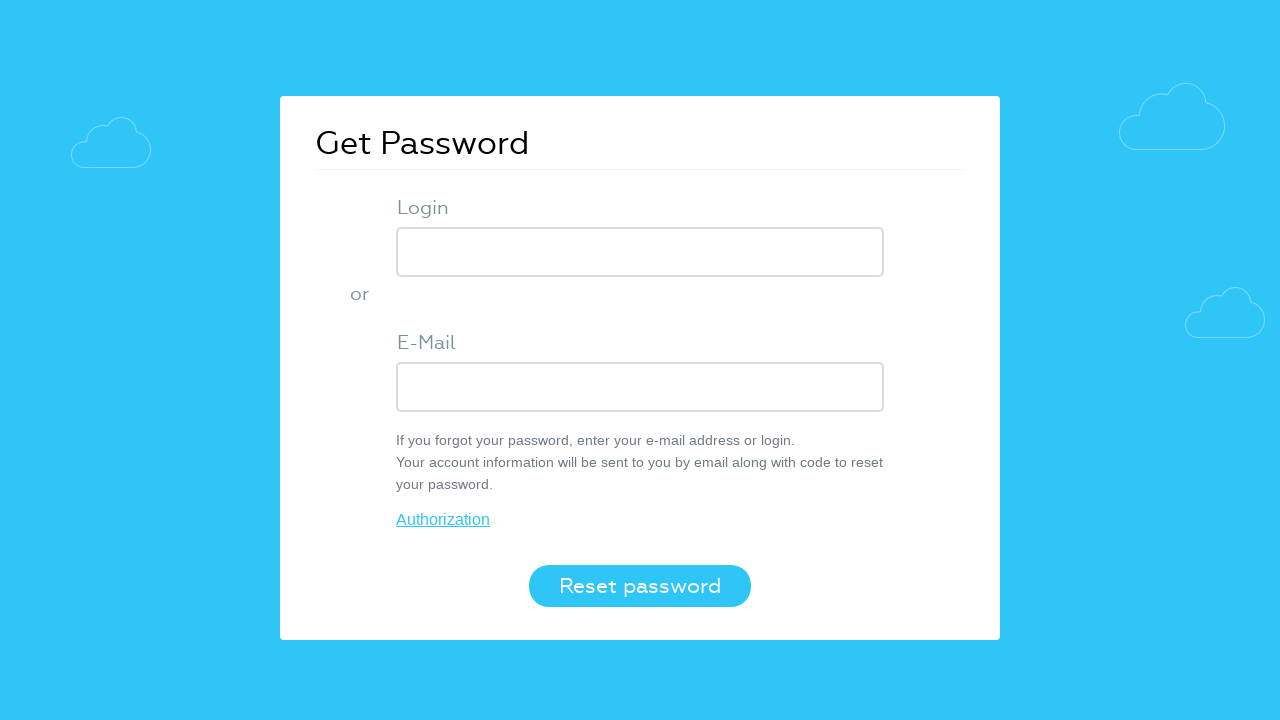

Filled login field with incorrect username 'incorrect' on input.login-inp
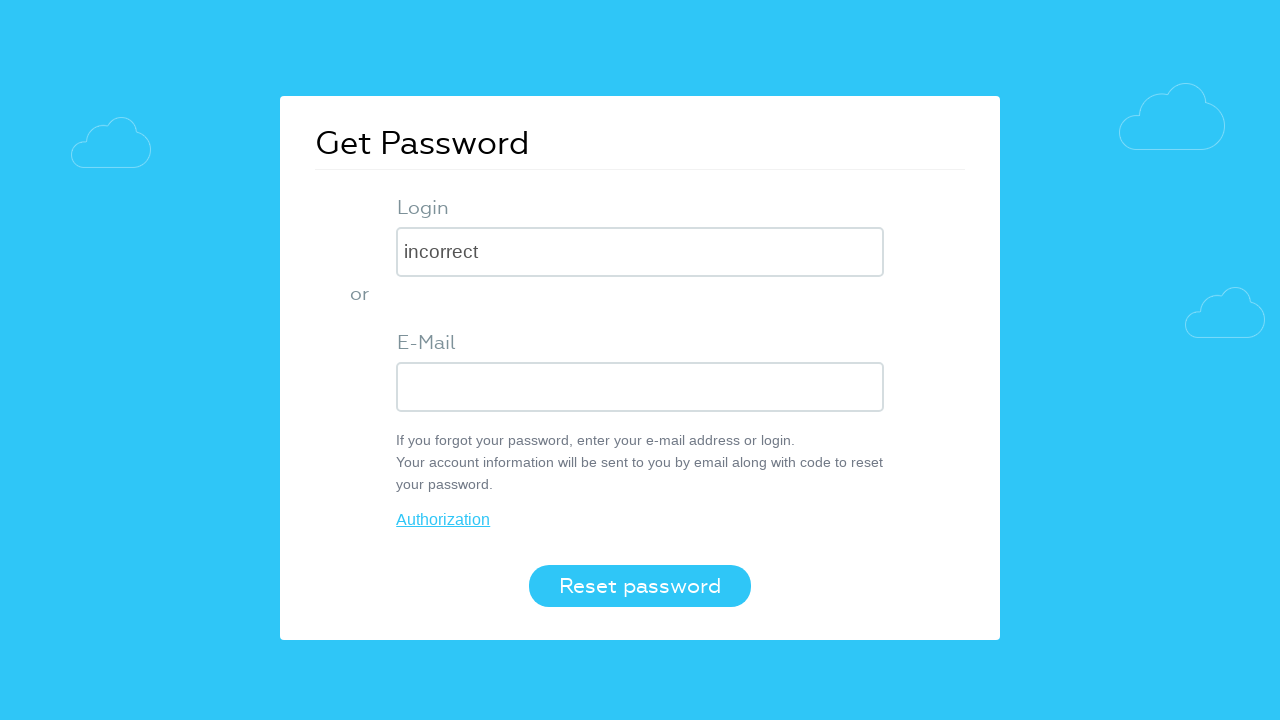

Clicked Reset password button at (640, 586) on button[value='Reset password']
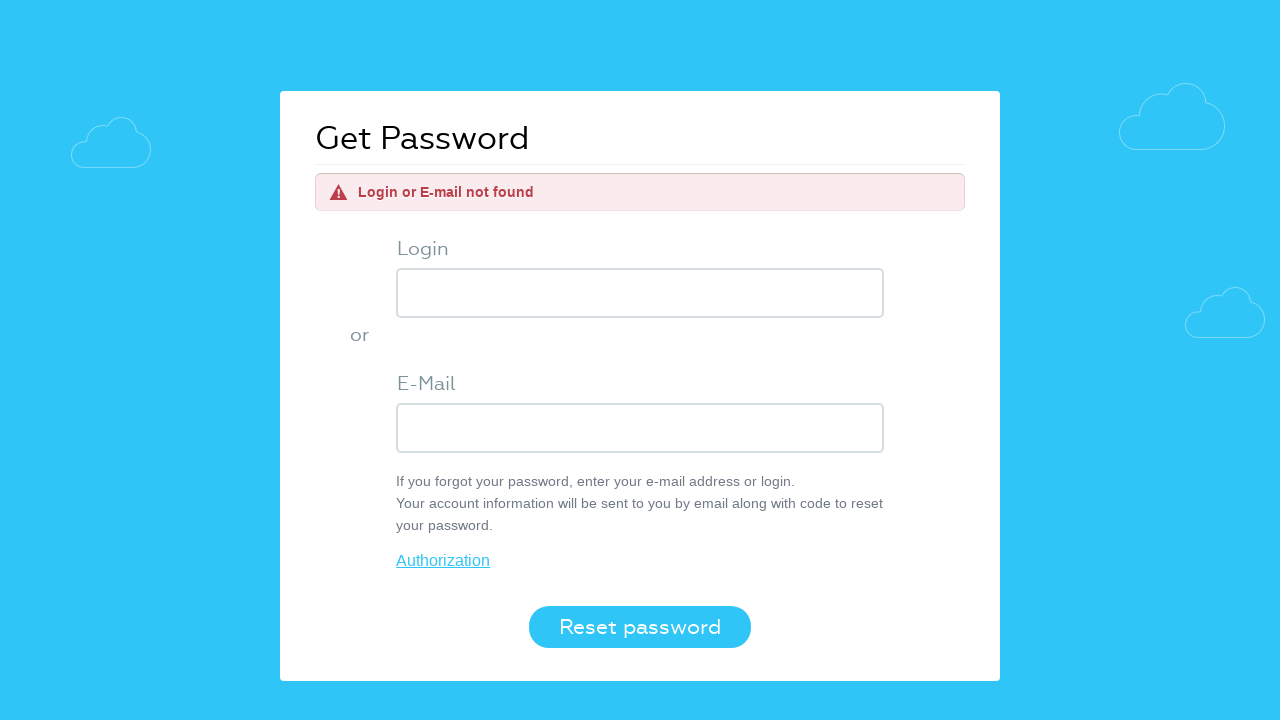

Error message element appeared
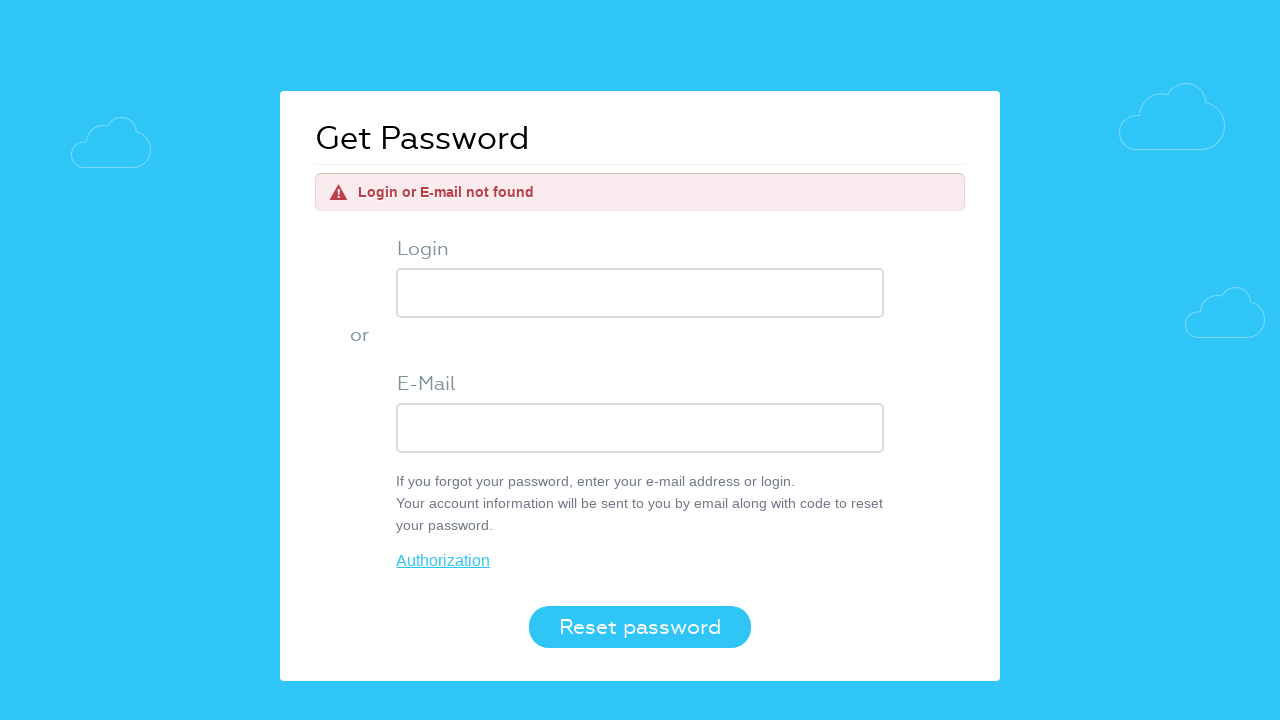

Located error message element
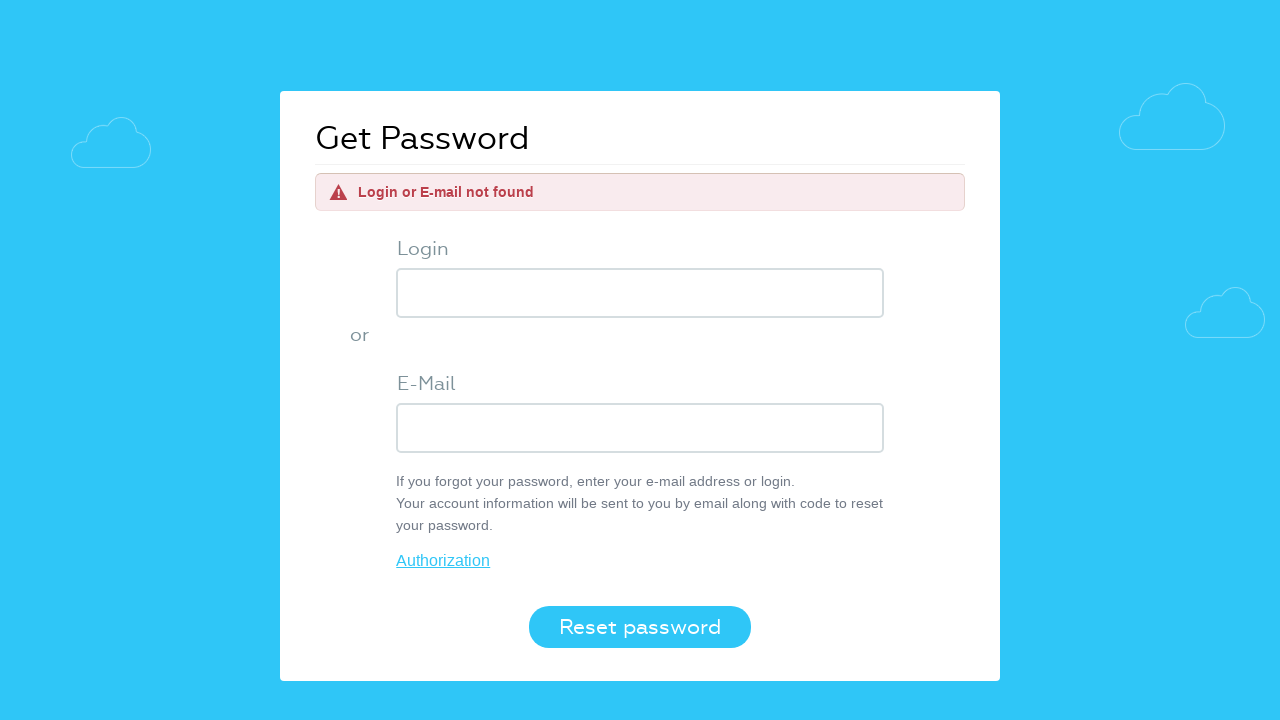

Verified error message text equals 'Login or E-mail not found'
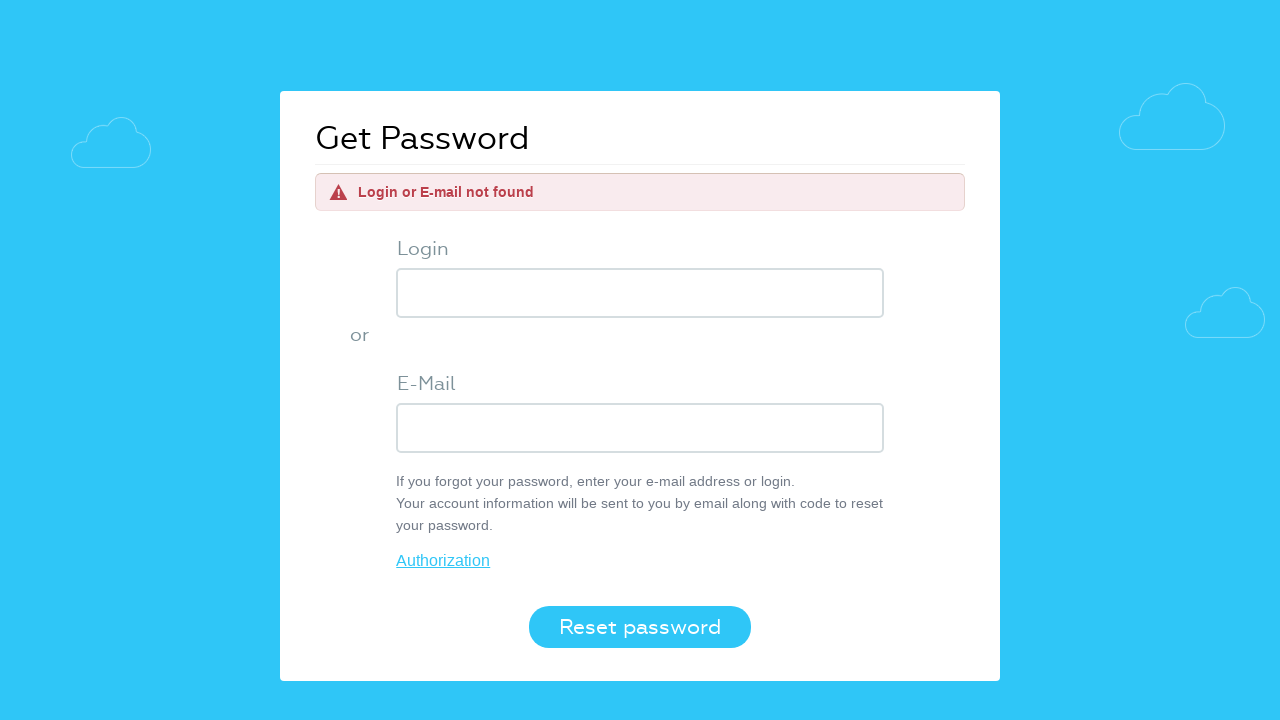

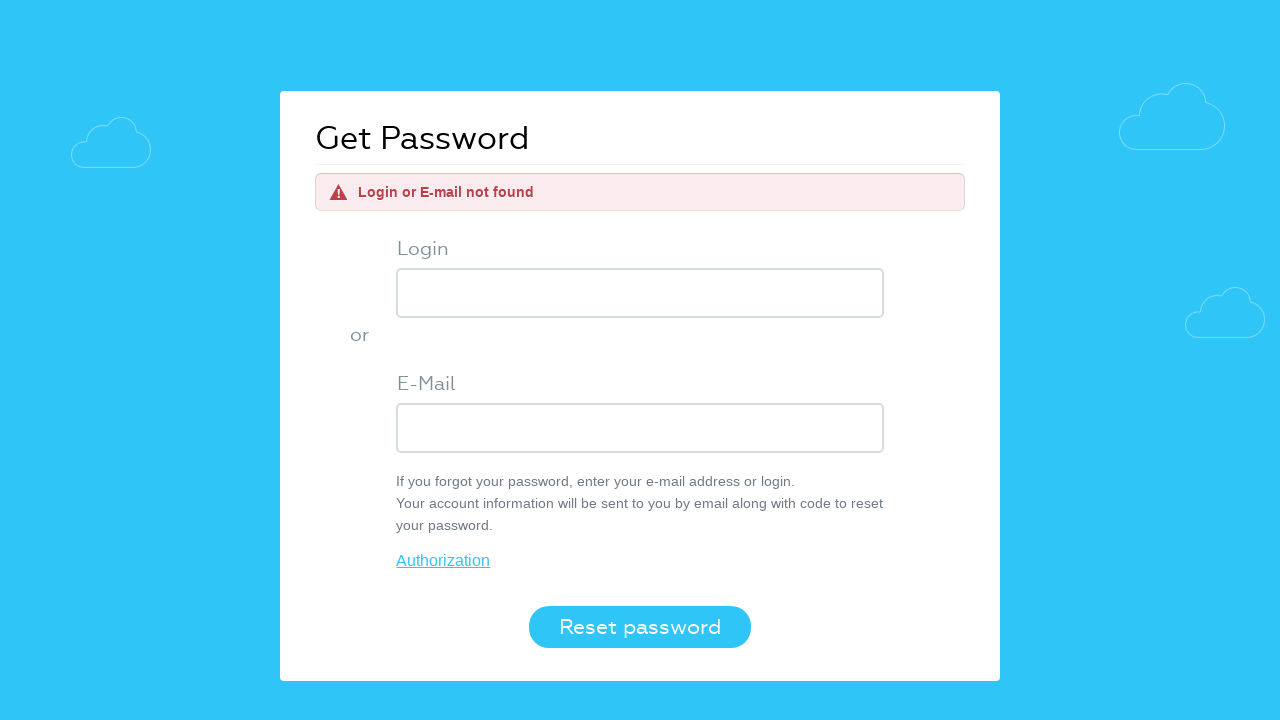